Tests registration form validation by submitting invalid email format and verifying appropriate error messages are displayed

Starting URL: https://alada.vn

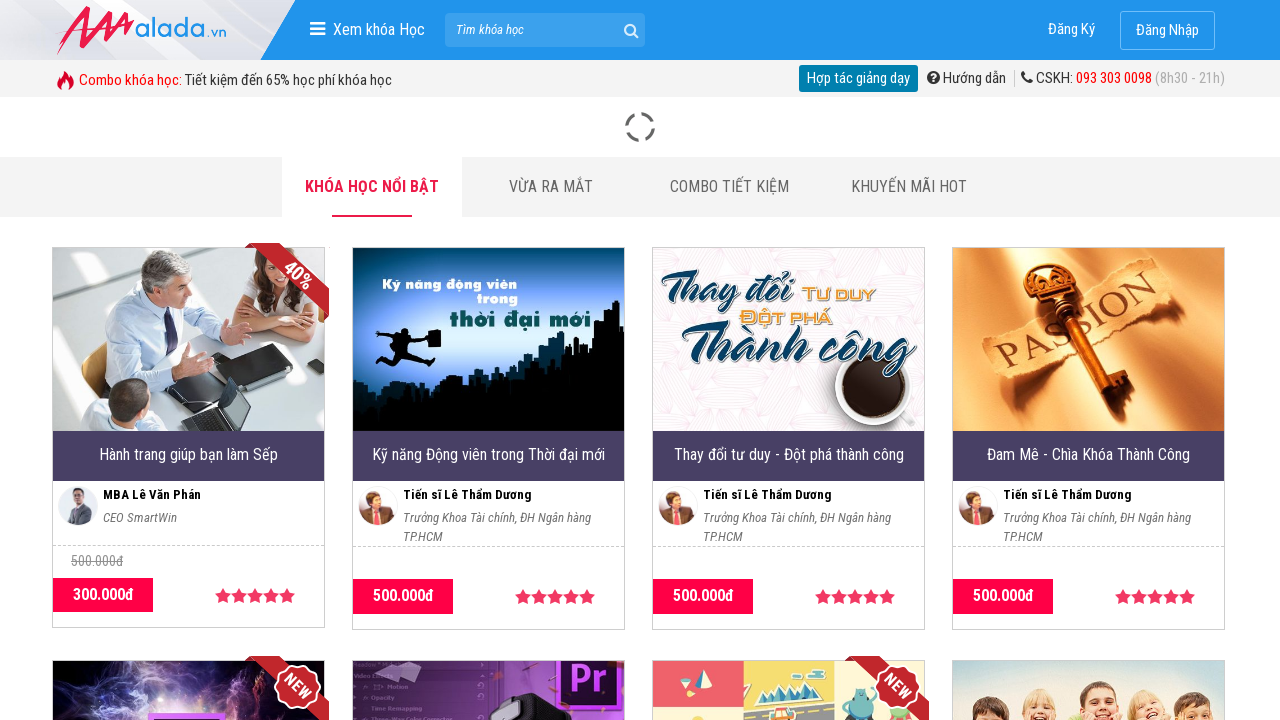

Clicked on Register link at (1072, 30) on xpath=//a[text()='Đăng Ký']
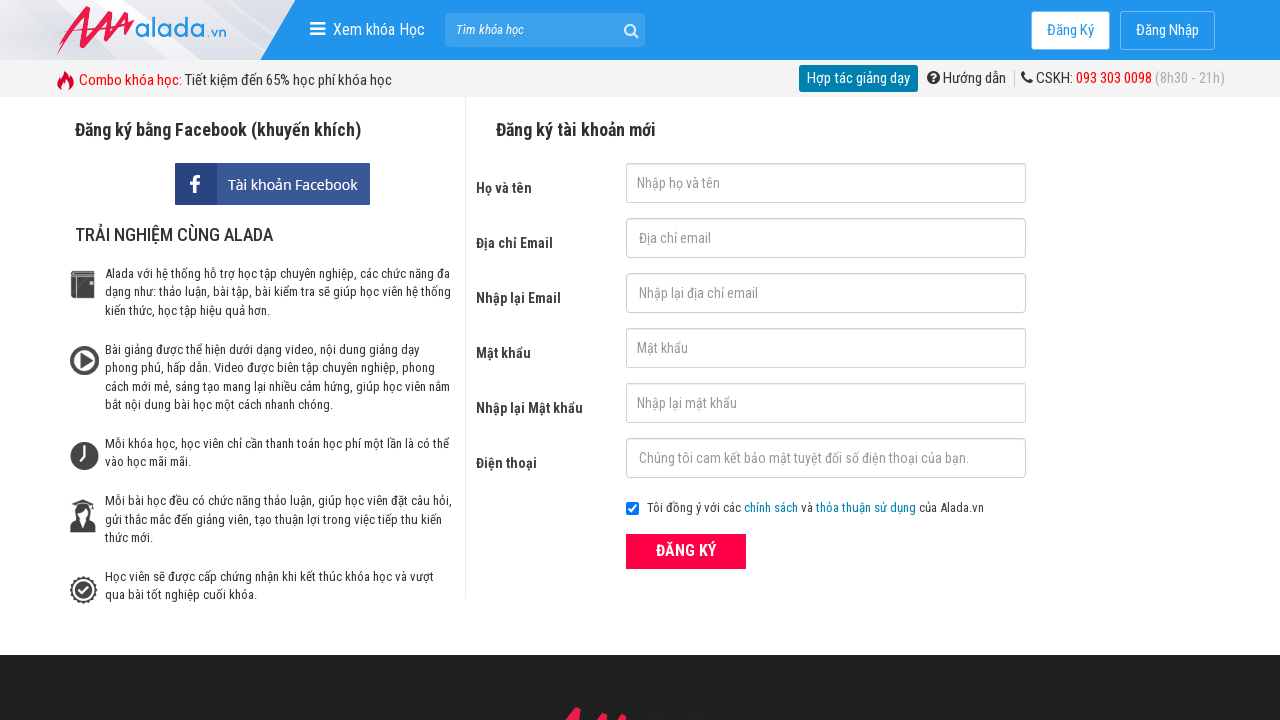

Filled first name field with 'John Kennedy' on #txtFirstname
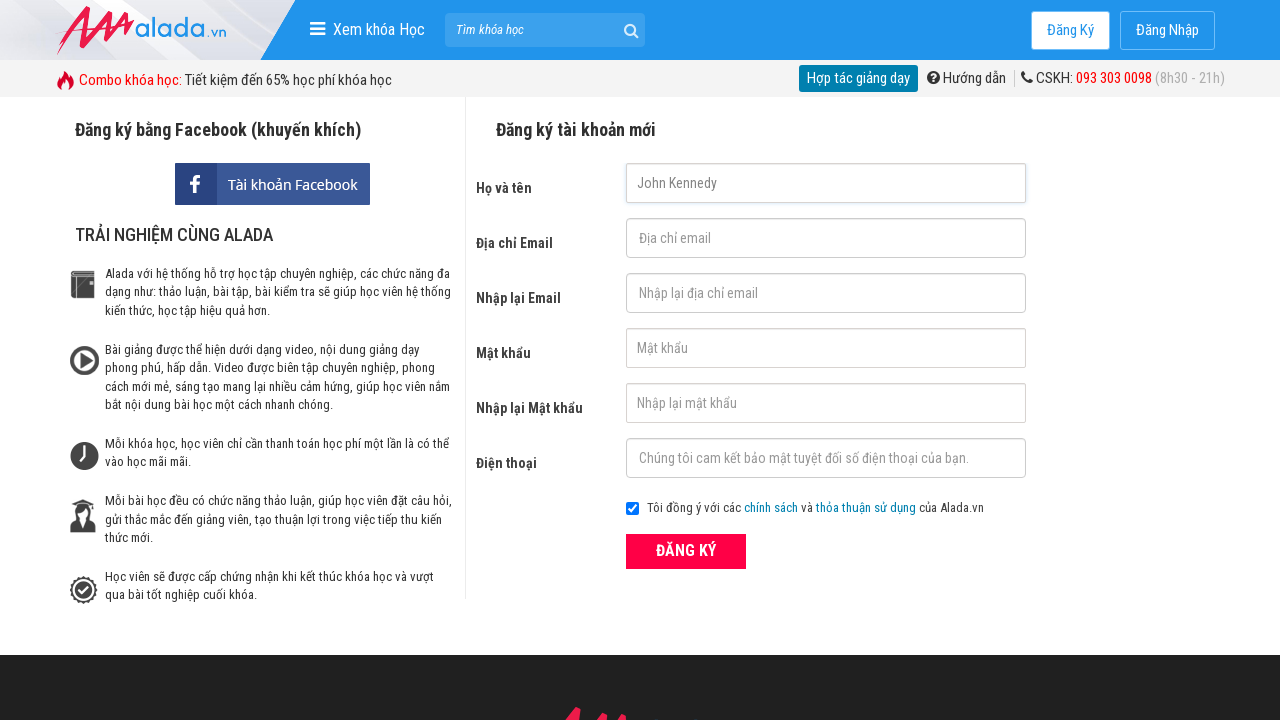

Filled email field with invalid email '123@123@65dd' on #txtEmail
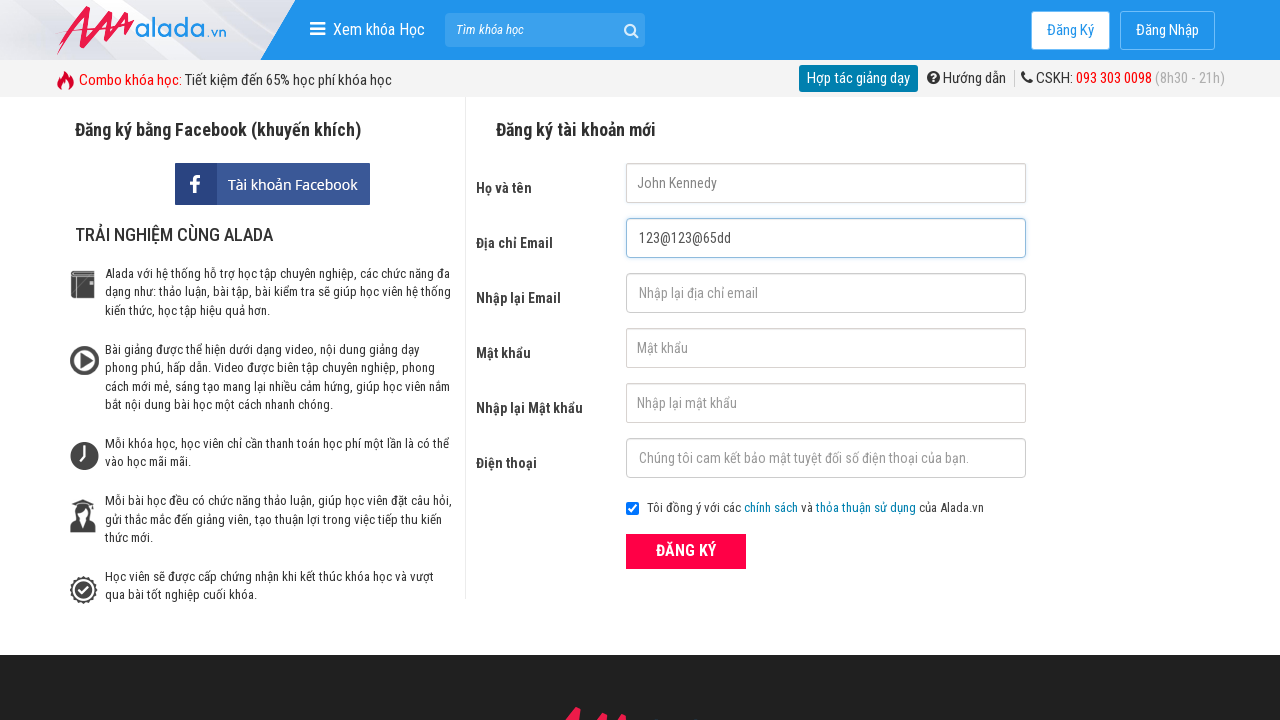

Filled confirm email field with invalid email '123@123@65dd' on #txtCEmail
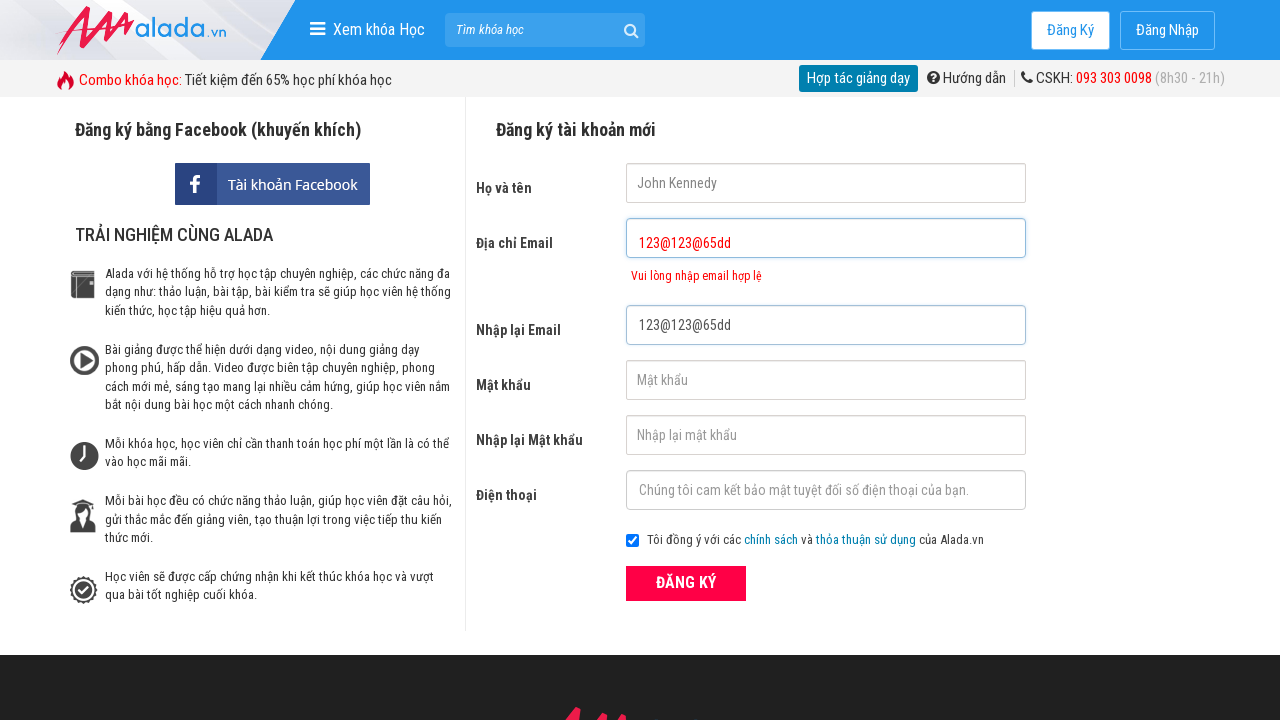

Filled password field with '123456' on #txtPassword
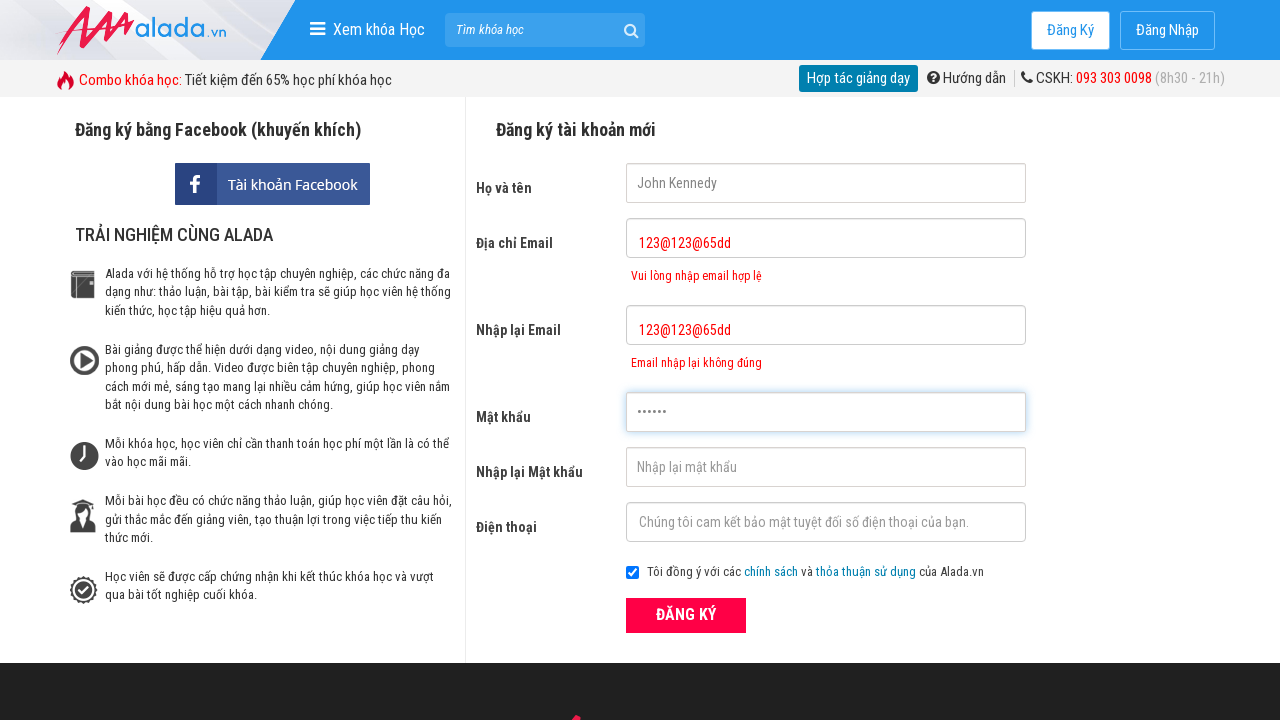

Filled confirm password field with '123456' on #txtCPassword
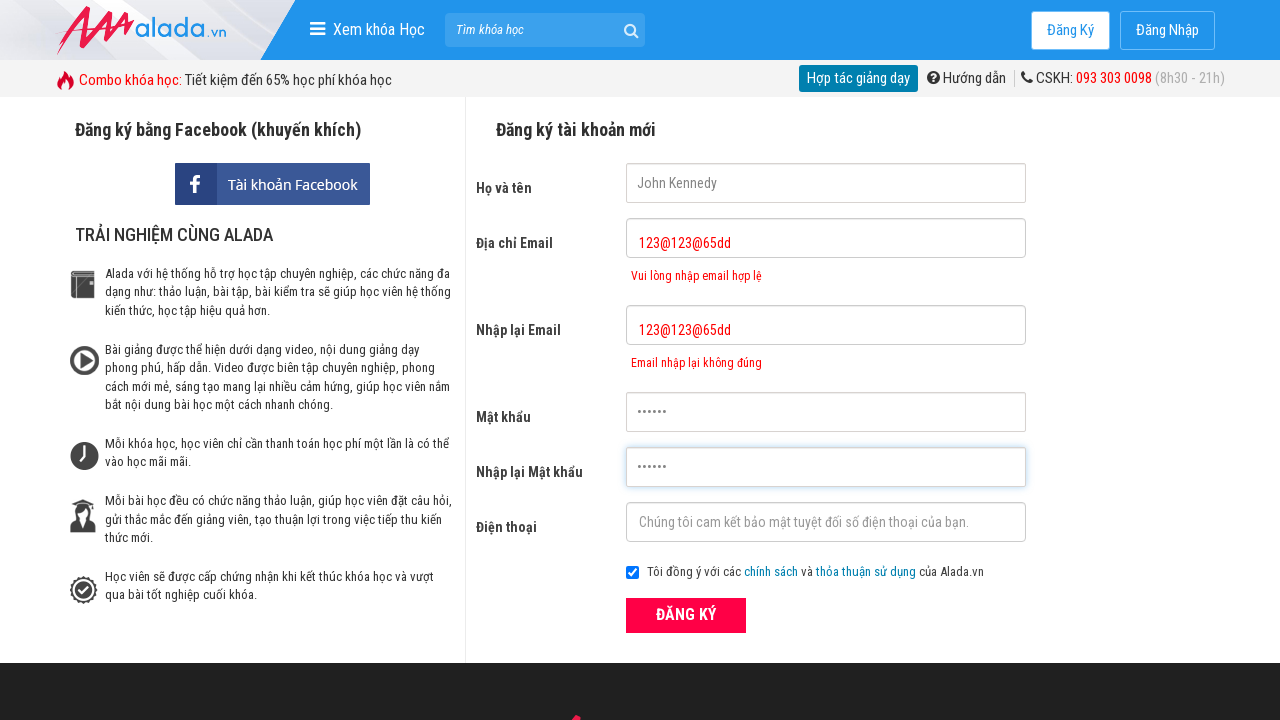

Filled phone field with '0987654321' on #txtPhone
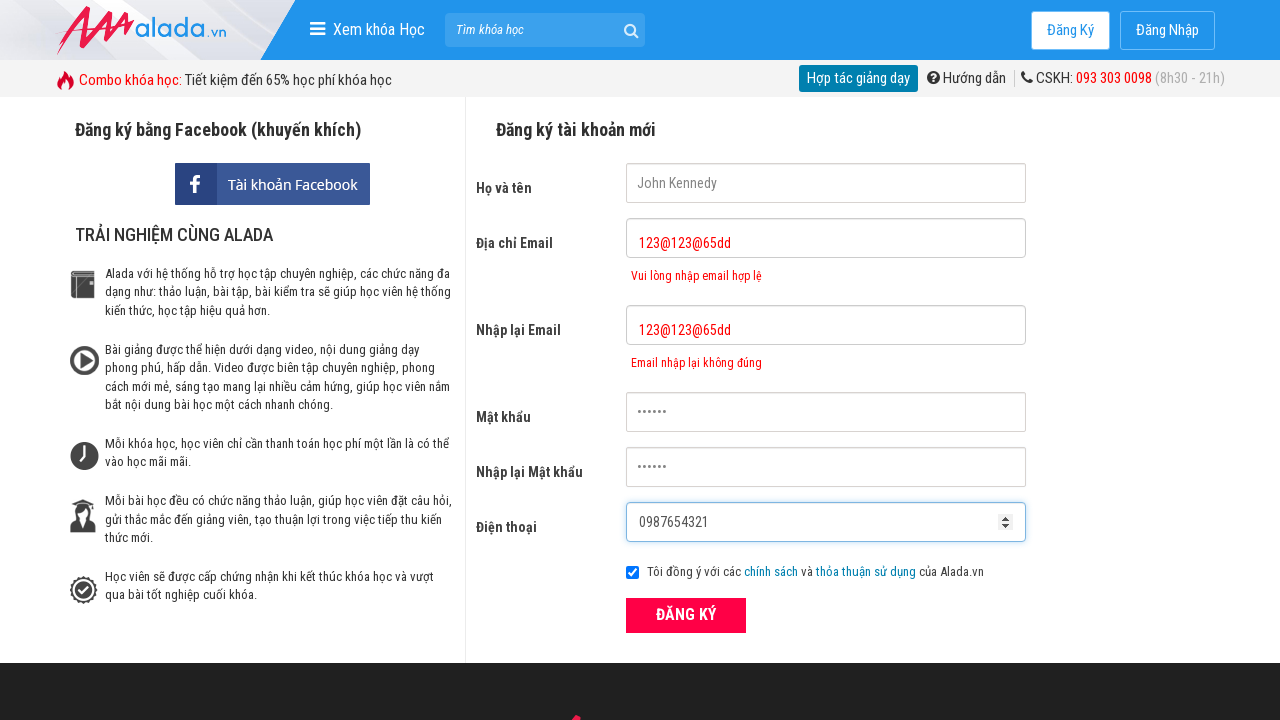

Clicked submit button to register at (686, 615) on button.btn_pink_sm.fs16
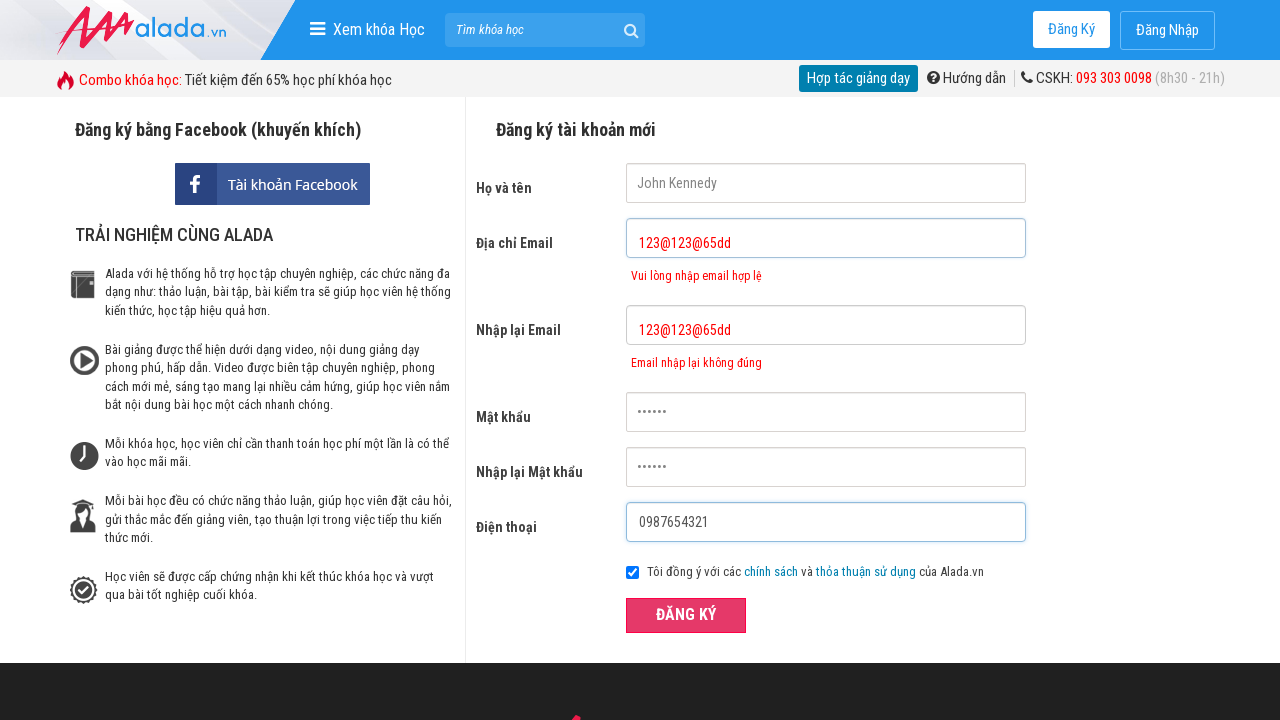

Email error message appeared
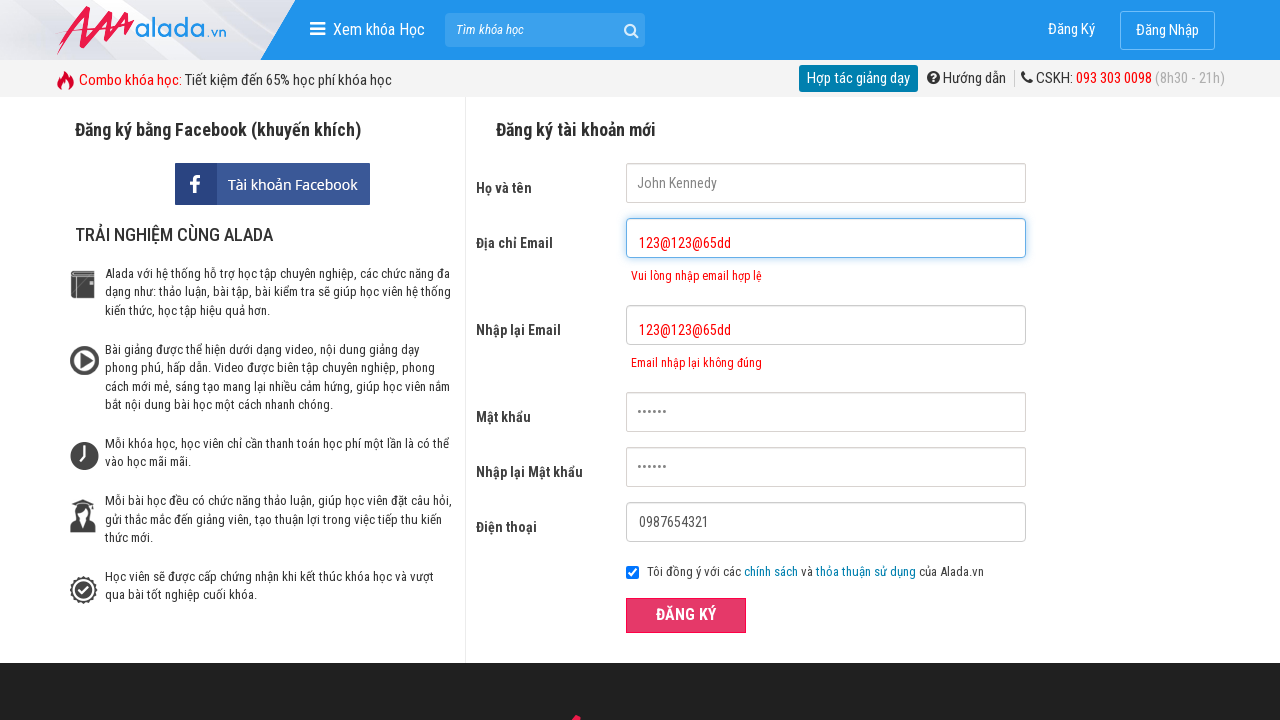

Confirm email error message appeared
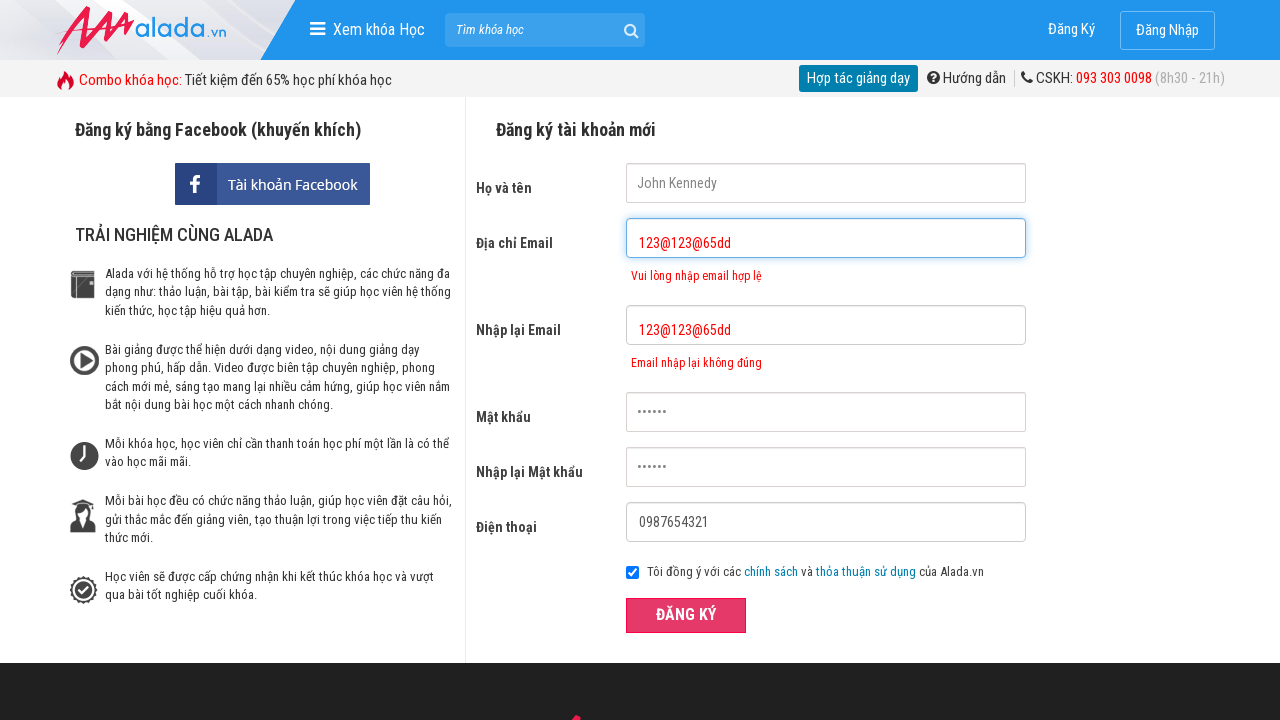

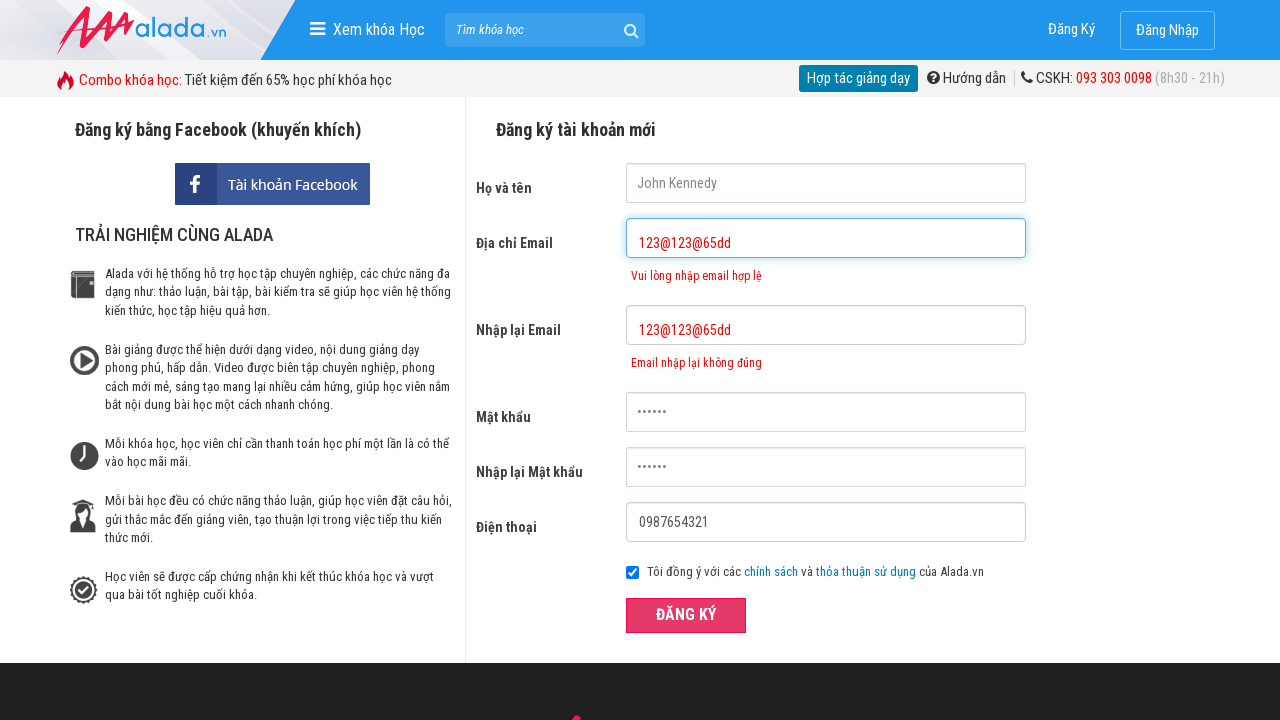